Automates filling out a classified advertisement posting form on gde.ru, including phone number, title, category selection through multiple dropdown menus, region/city selection, description, price, address, and checkbox interactions.

Starting URL: https://gde.ru/post/

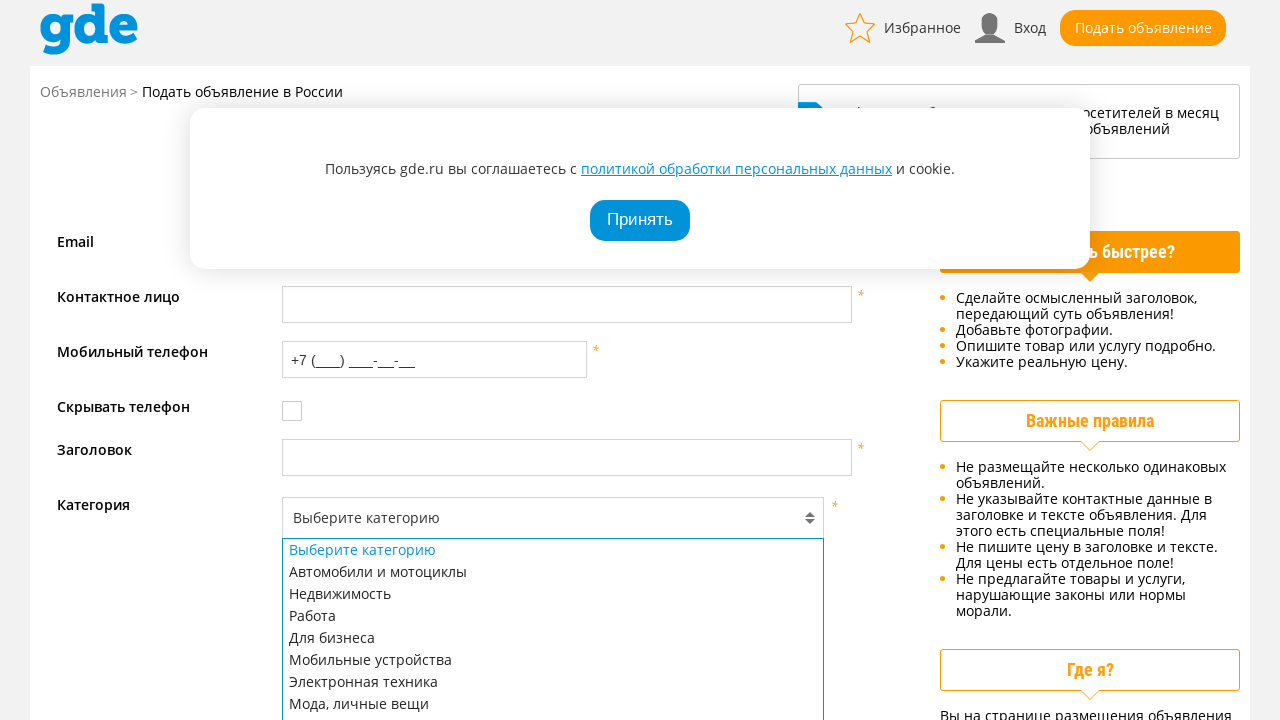

Filled phone number field with '+7 (999) 876-54-32' on #AInfoForm_phone
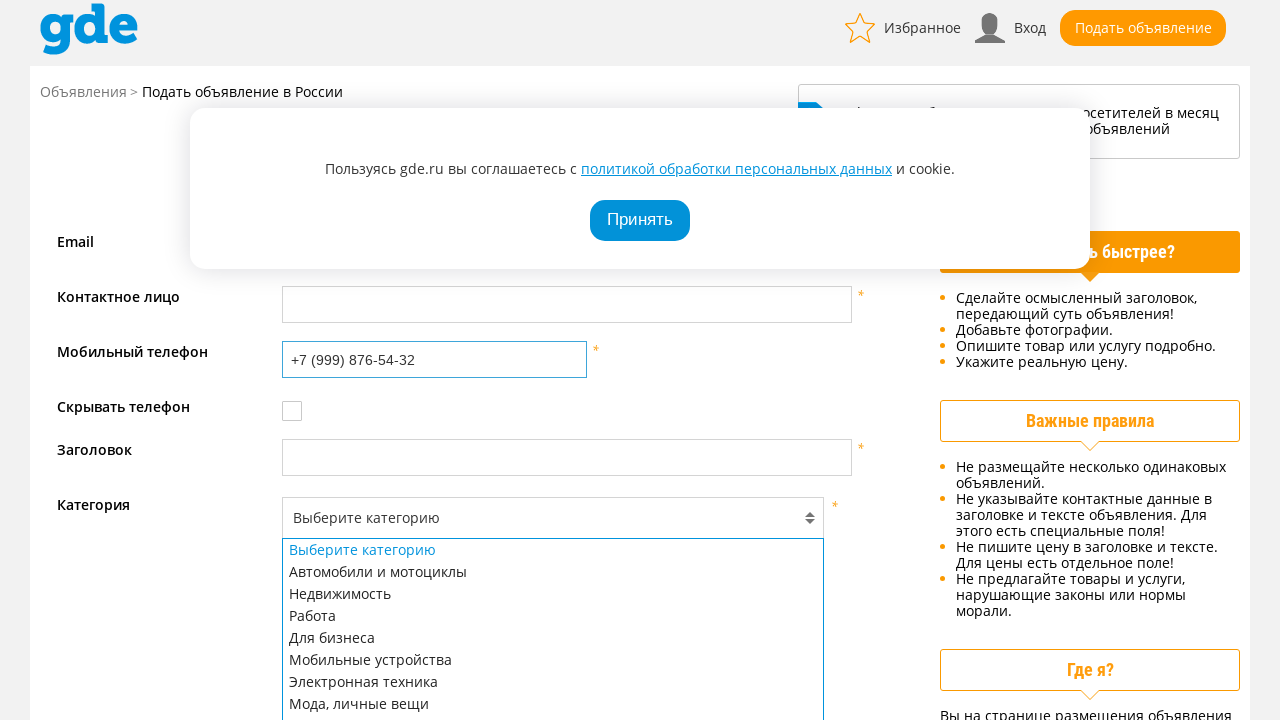

Filled title field with 'Спорт' on #AInfoForm_title
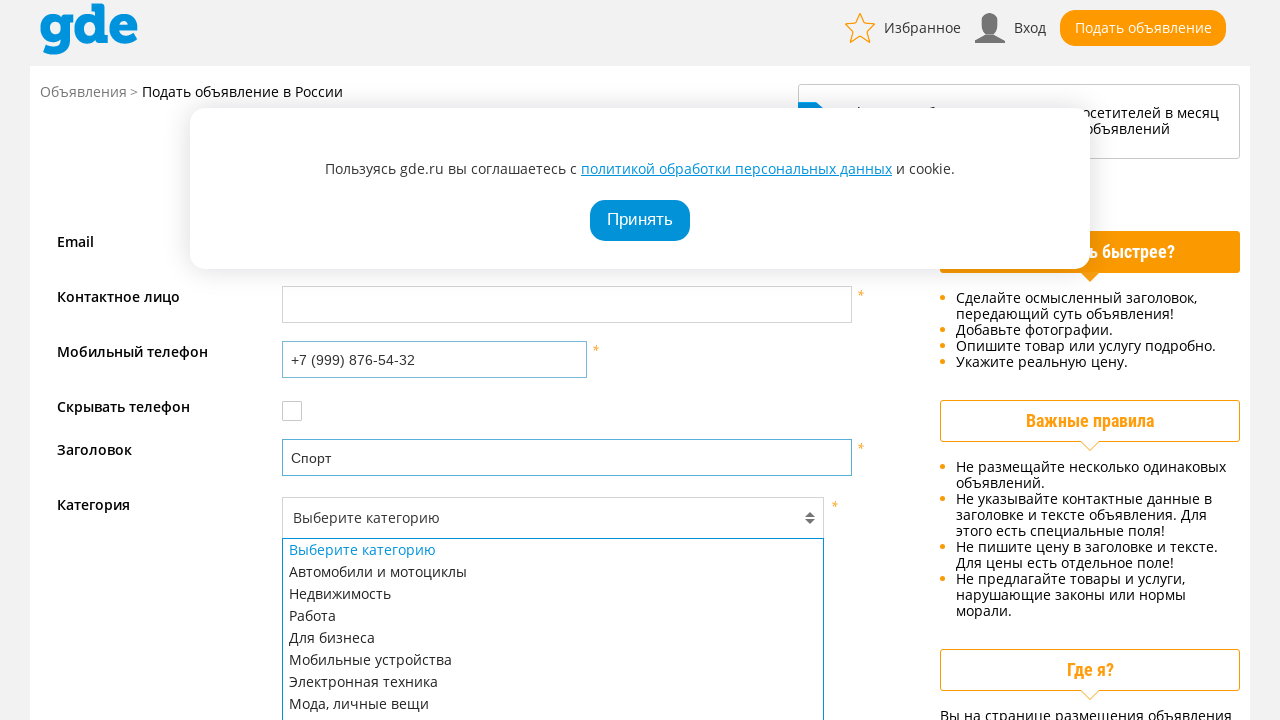

Selected main category 'Спорт и фитнес' at (553, 422) on xpath=//ul[@id='section-menu']//li[contains(text(), 'Спорт и фитнес')]
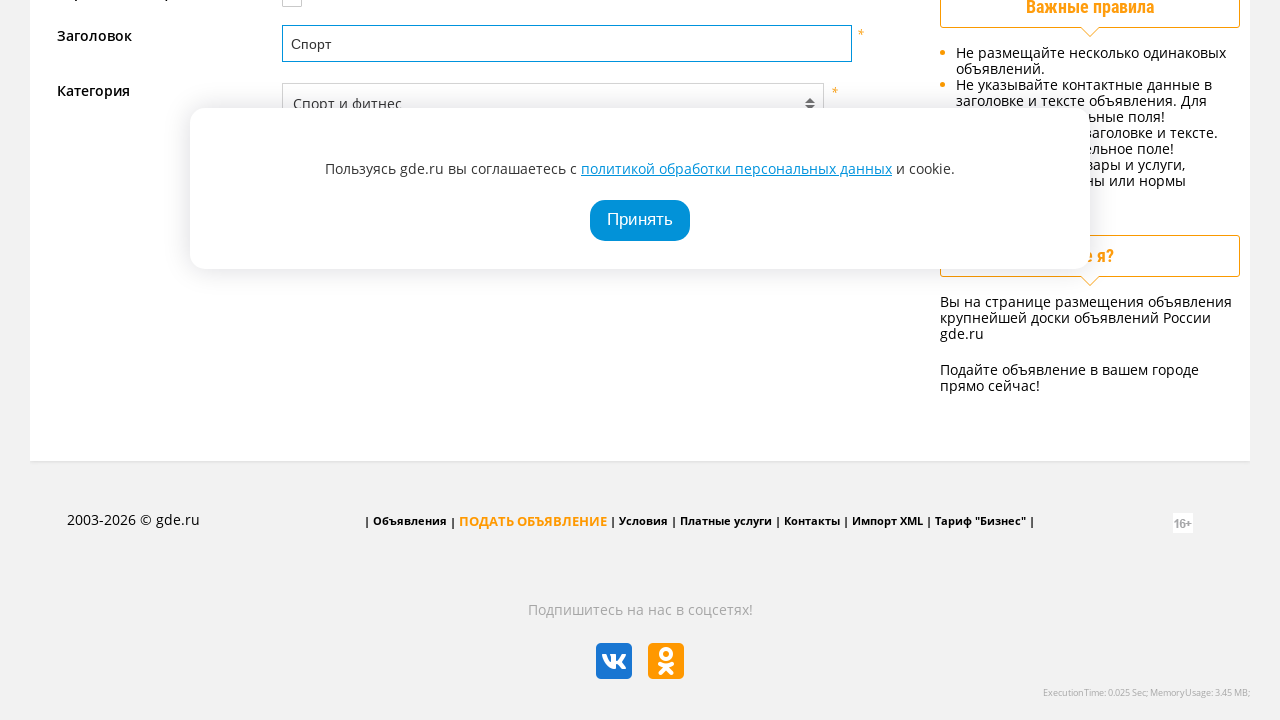

Waited for subcategory menu to appear
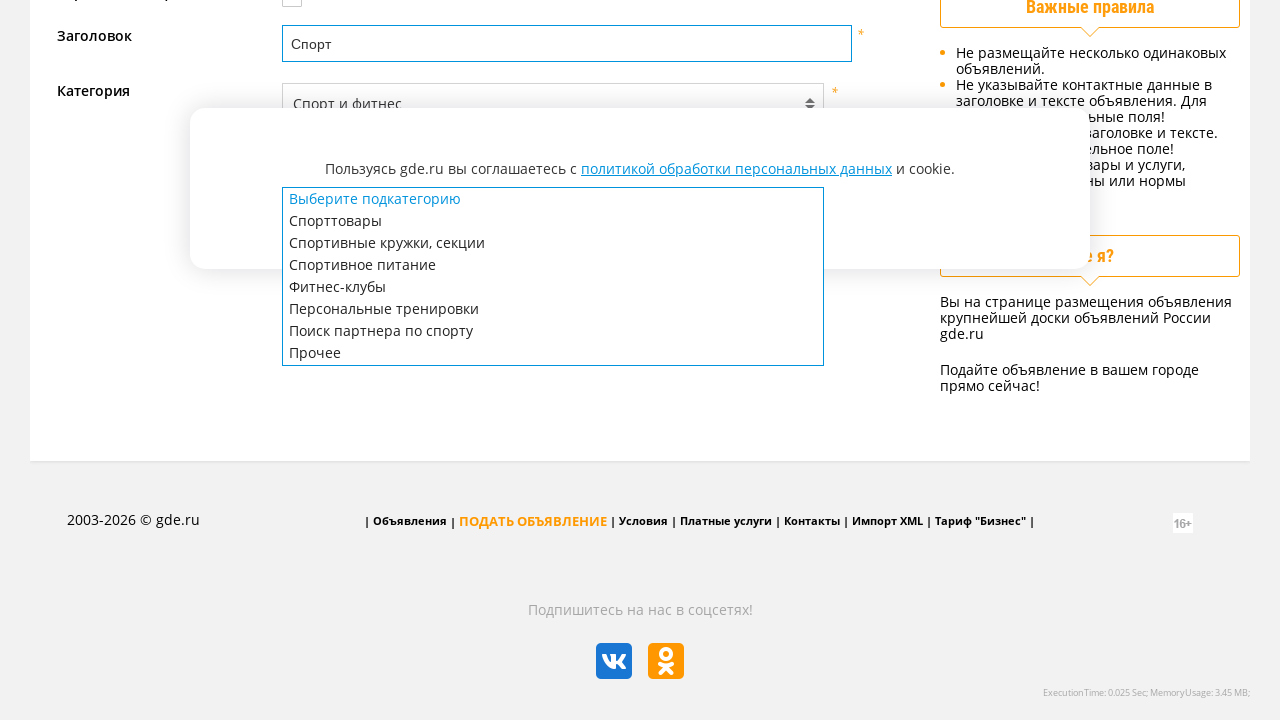

Selected subcategory 'Спорттовары' at (553, 221) on xpath=//ul[@id='ui-id-17-menu']//li[contains(text(), 'Спорттовары')]
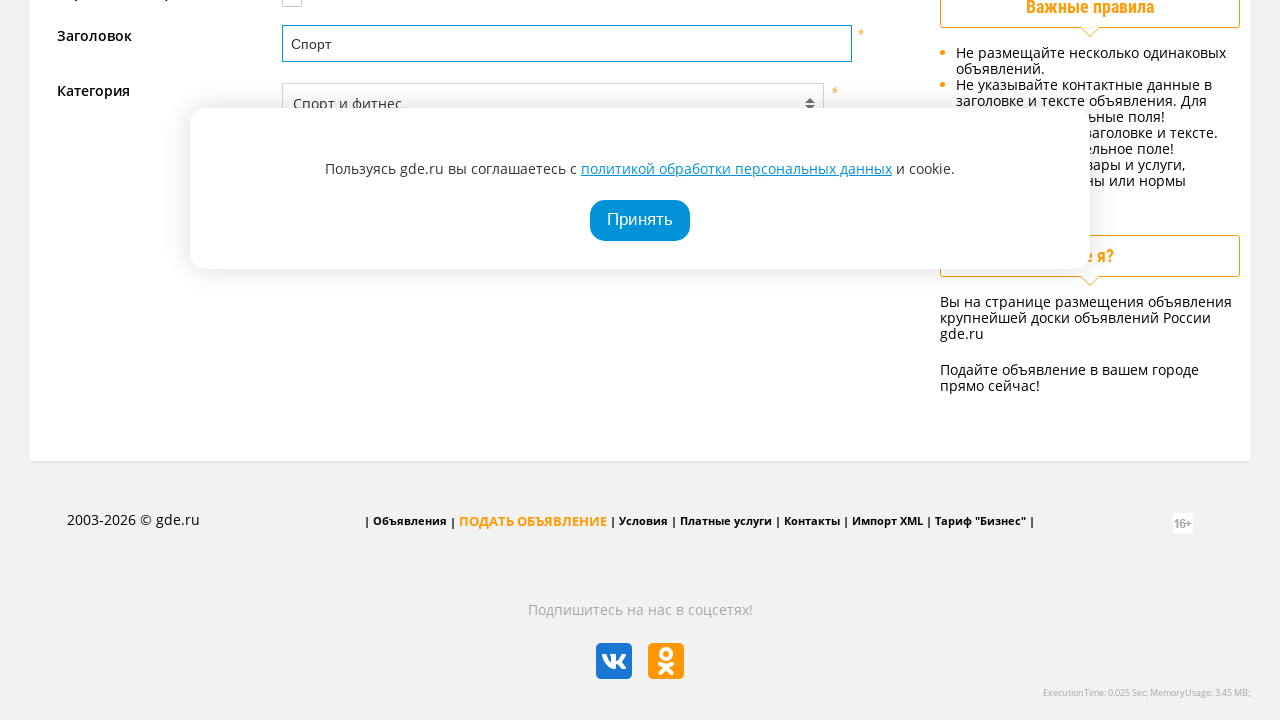

Waited for sub-subcategory menu to appear
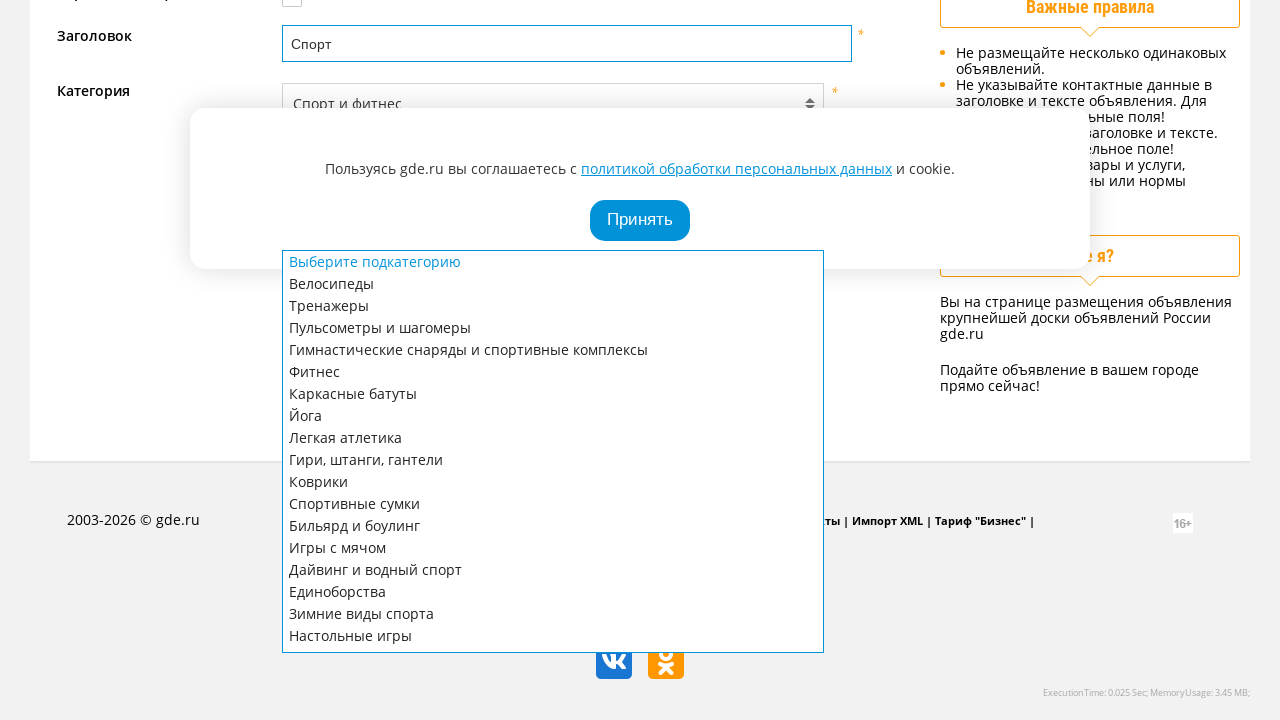

Selected sub-subcategory 'Тренажеры' at (553, 306) on xpath=//ul[@id='ui-id-26-menu']//li[contains(text(), 'Тренажеры')]
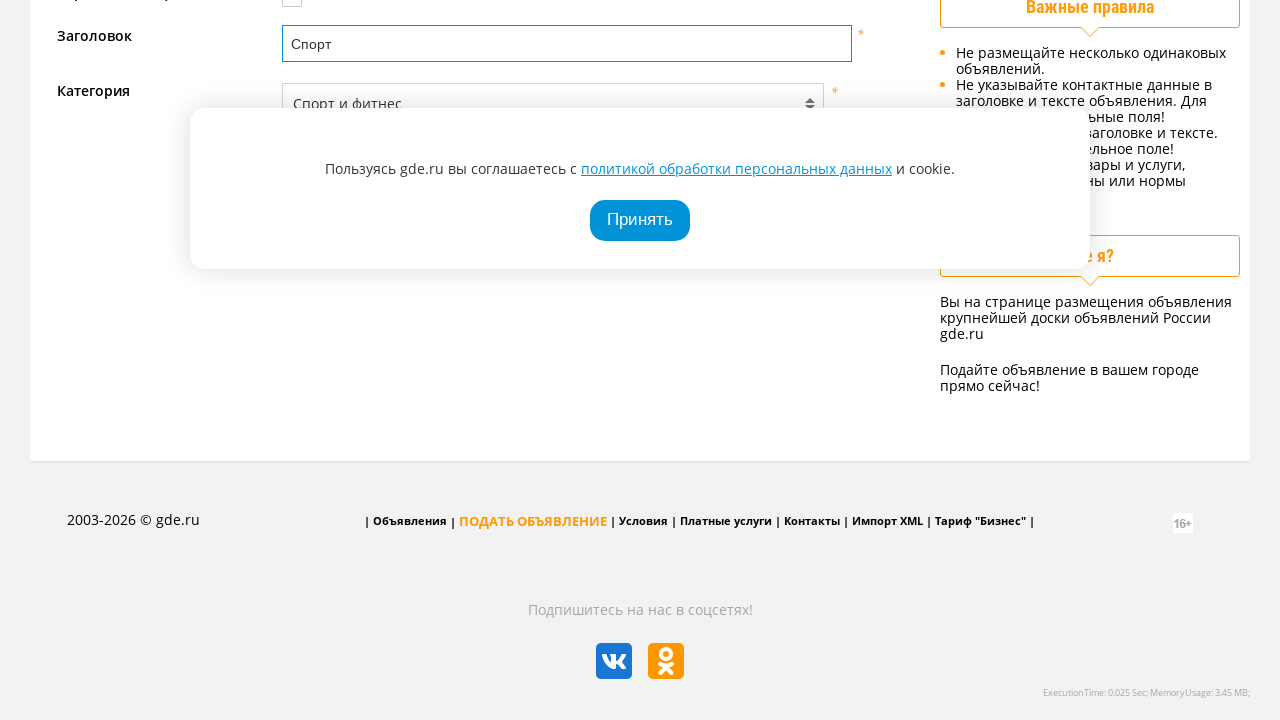

Clicked region dropdown button at (427, 293) on #Region-button
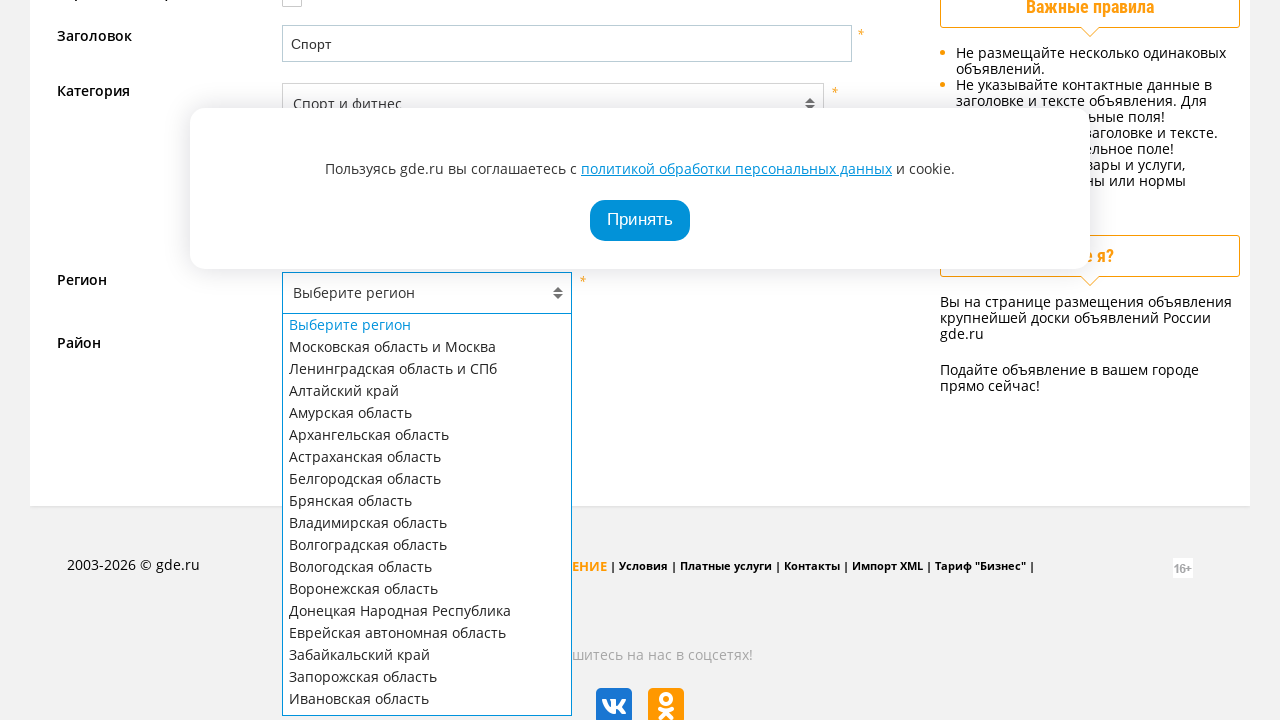

Waited for region dropdown menu to appear
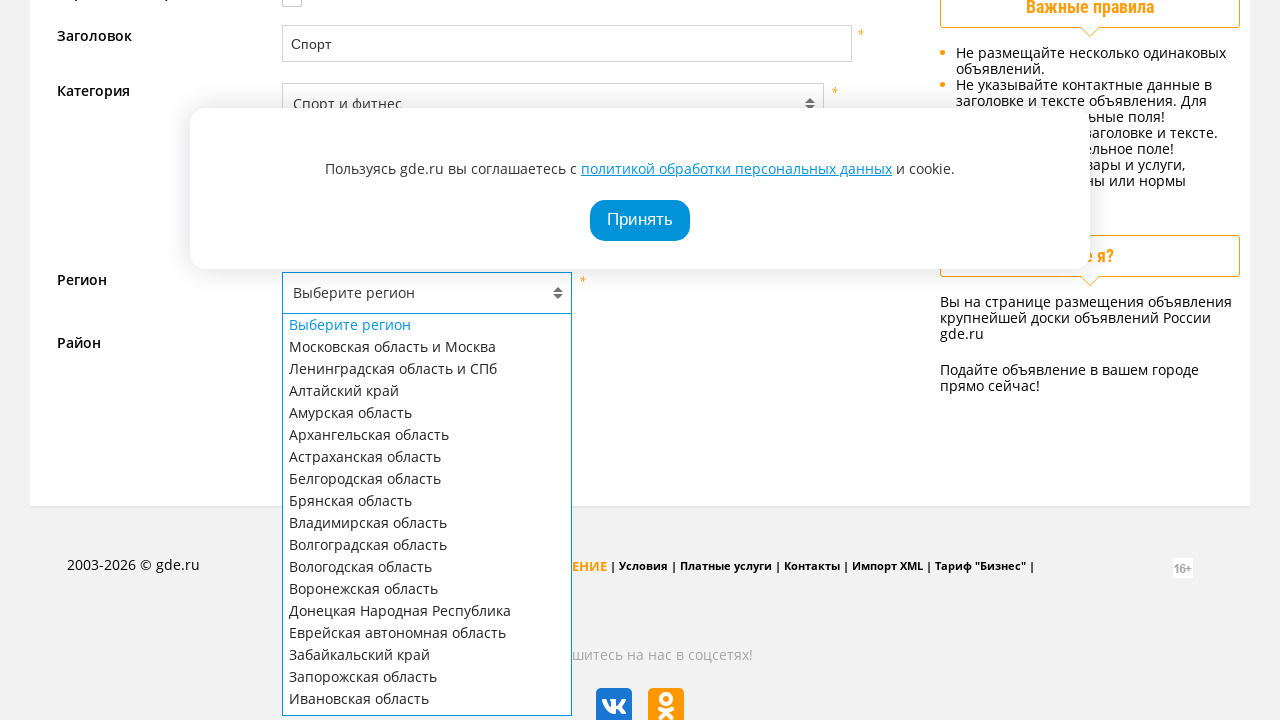

Selected region 'Московская область и Москва' at (427, 347) on #Region-menu li:has-text('Московская область и Москва')
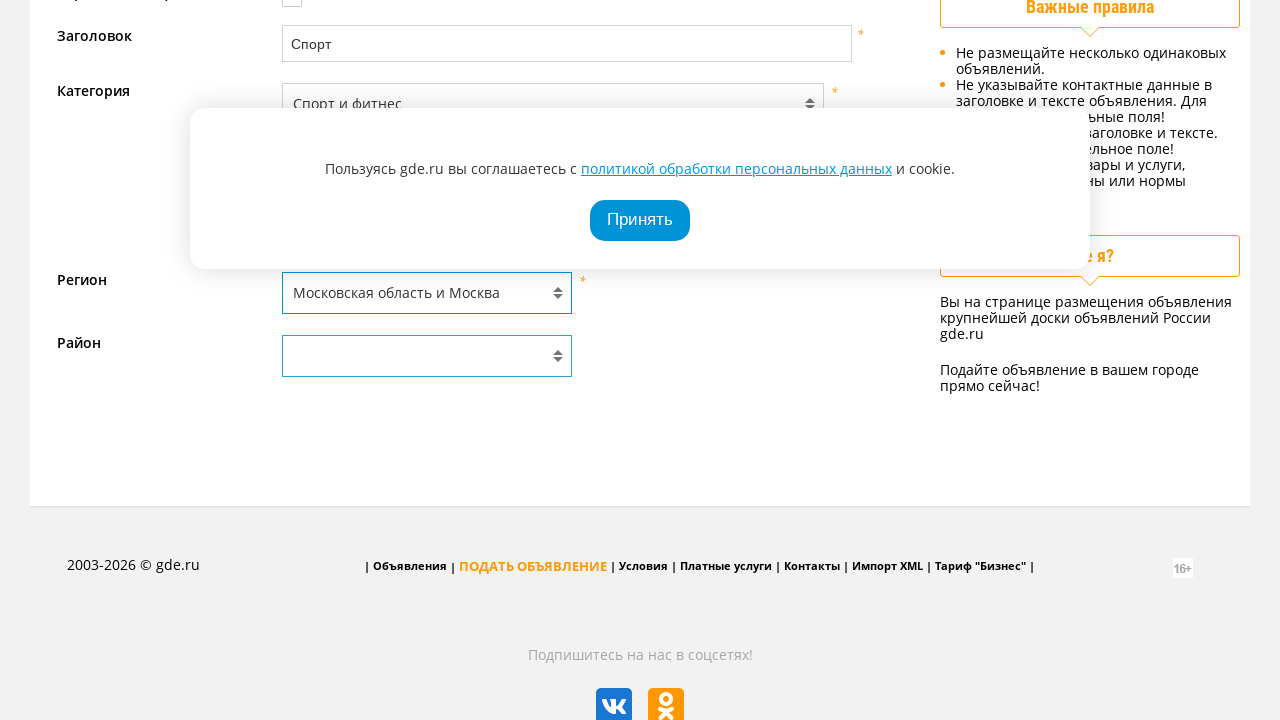

Clicked city dropdown button at (427, 356) on #Geo-button
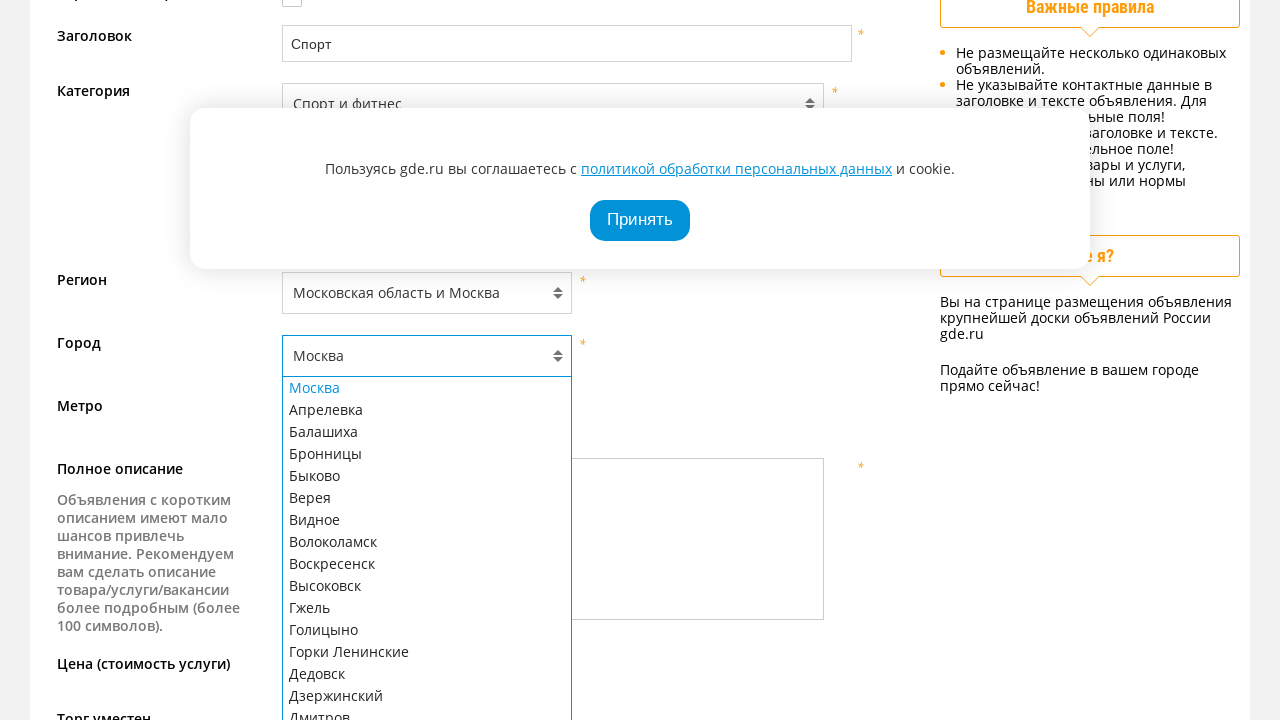

Waited for city dropdown menu to appear
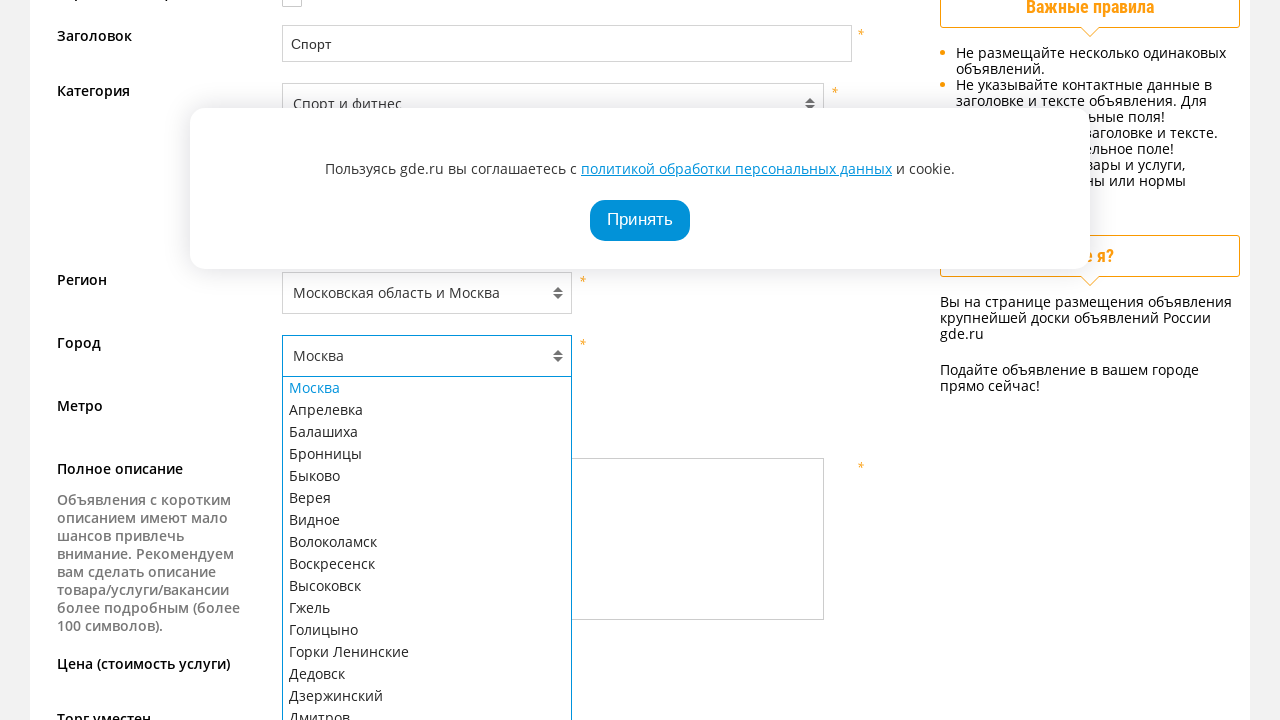

Selected city 'Королёв' at (427, 577) on xpath=//ul[@id='Geo-menu']//li[contains(., 'Королёв')]
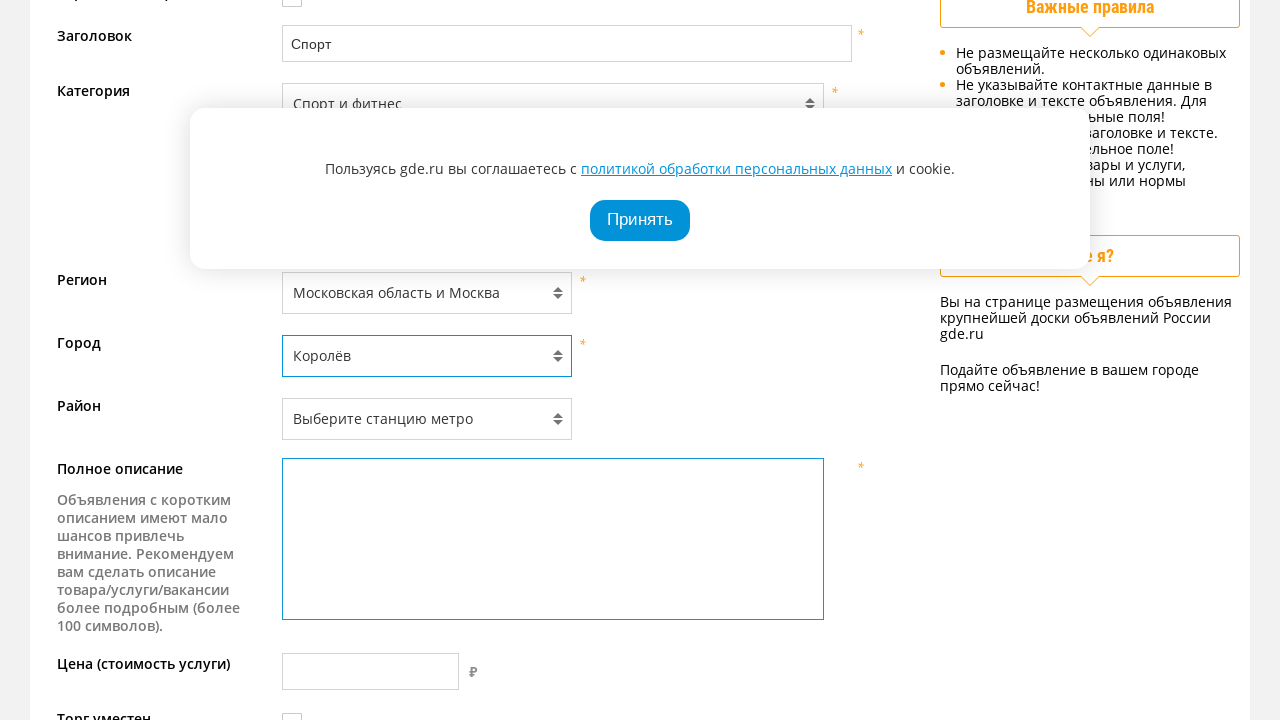

Filled description field with product details on #AInfoForm_content
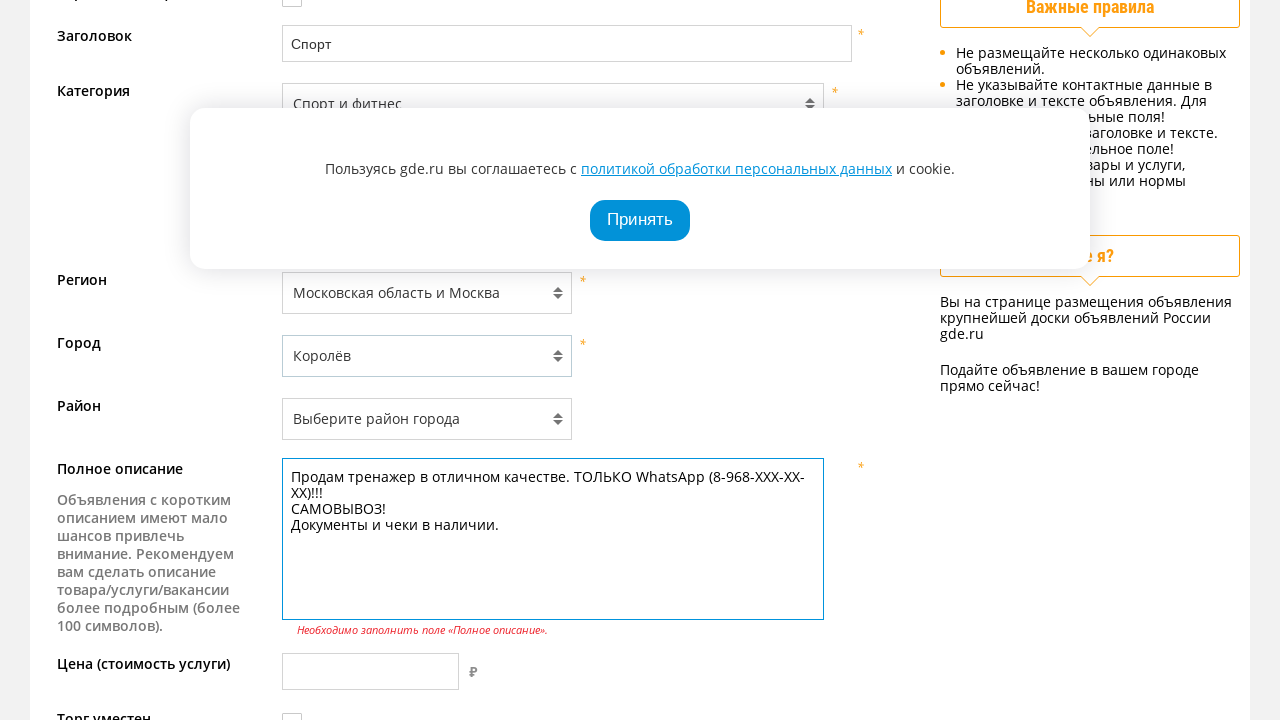

Filled price field with '2900' on #AInfoForm_price
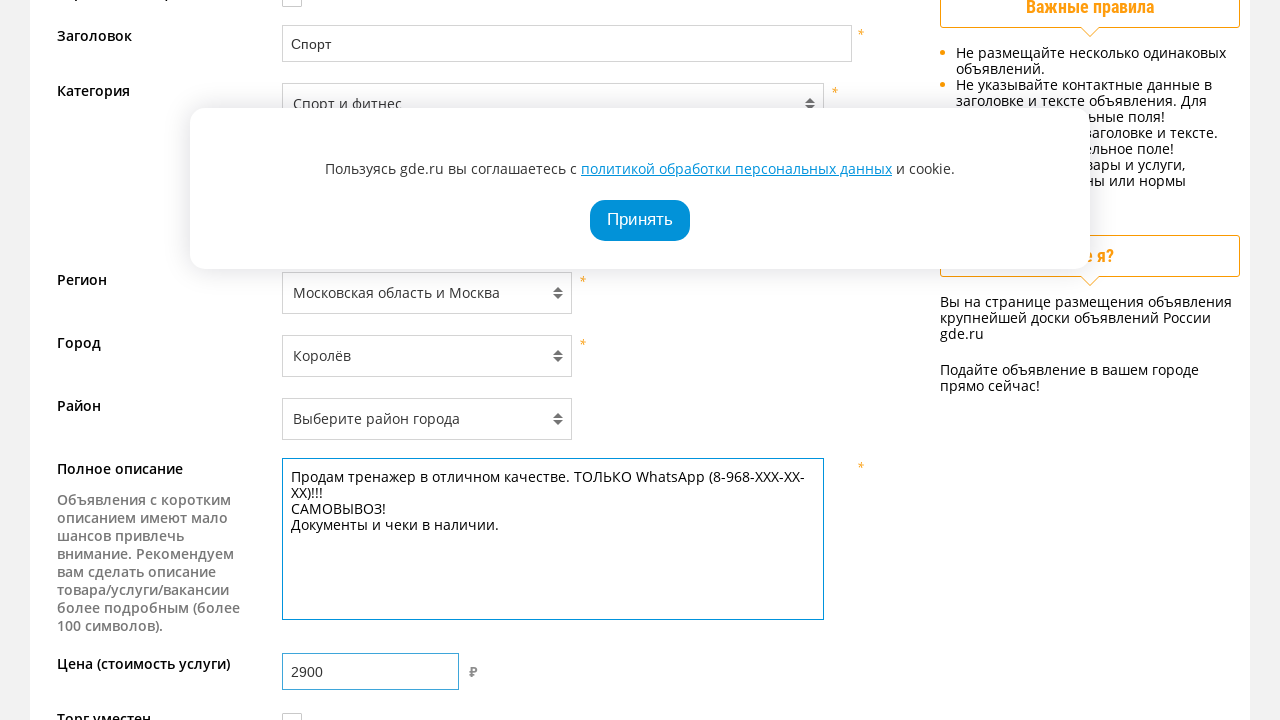

Unchecked bargaining checkbox via JavaScript
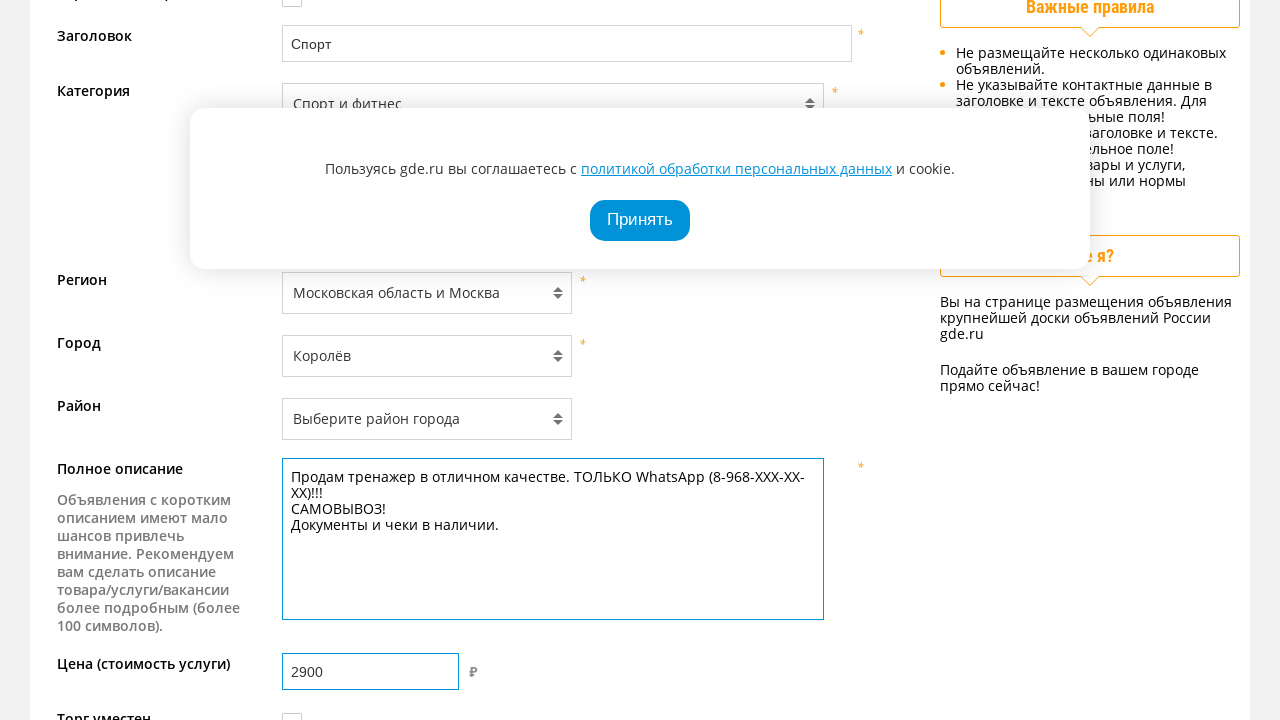

Filled address field with 'ул. Орджоникидзе, д. 1' on #AInfoForm_address
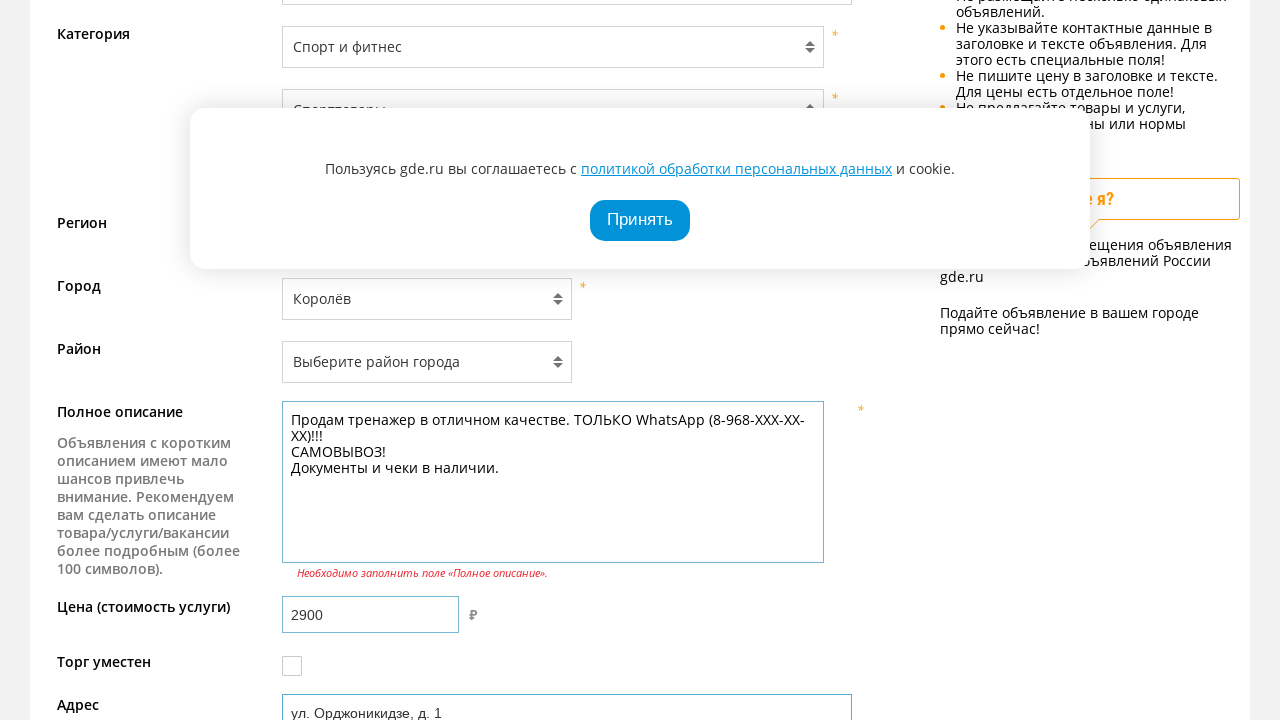

Checked personal data agreement checkbox via JavaScript
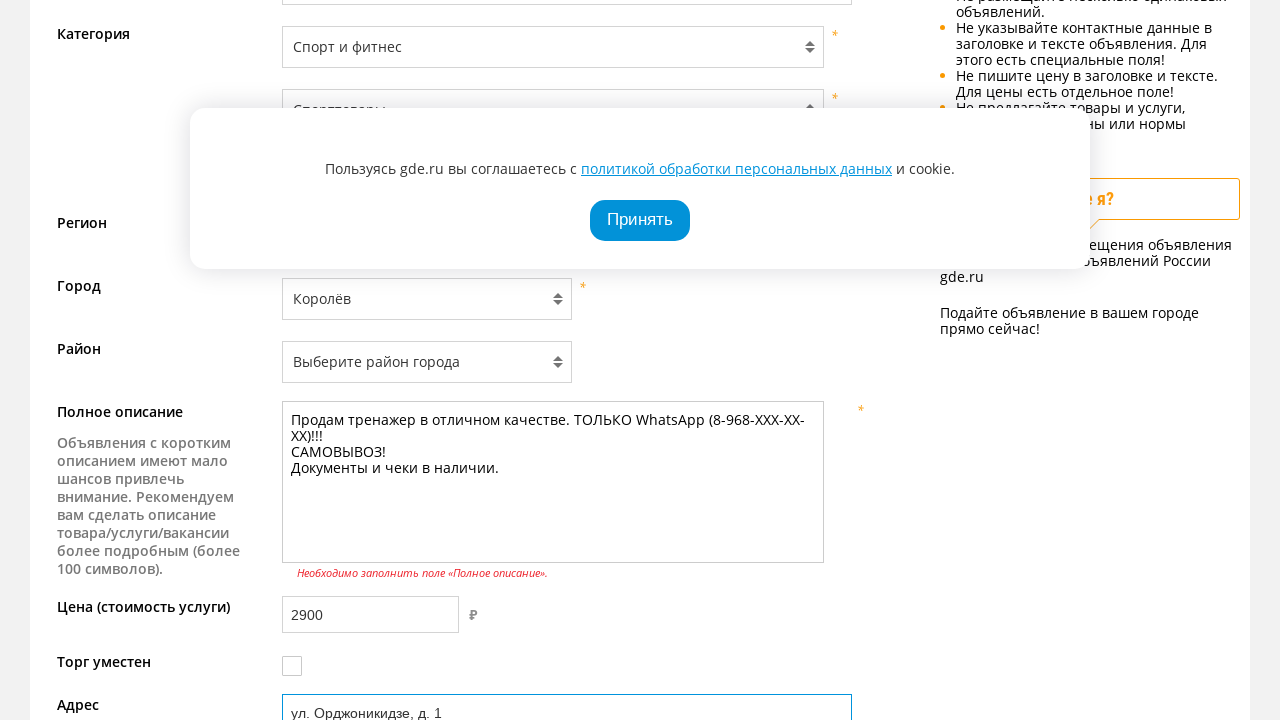

Waited 500ms for form state to update
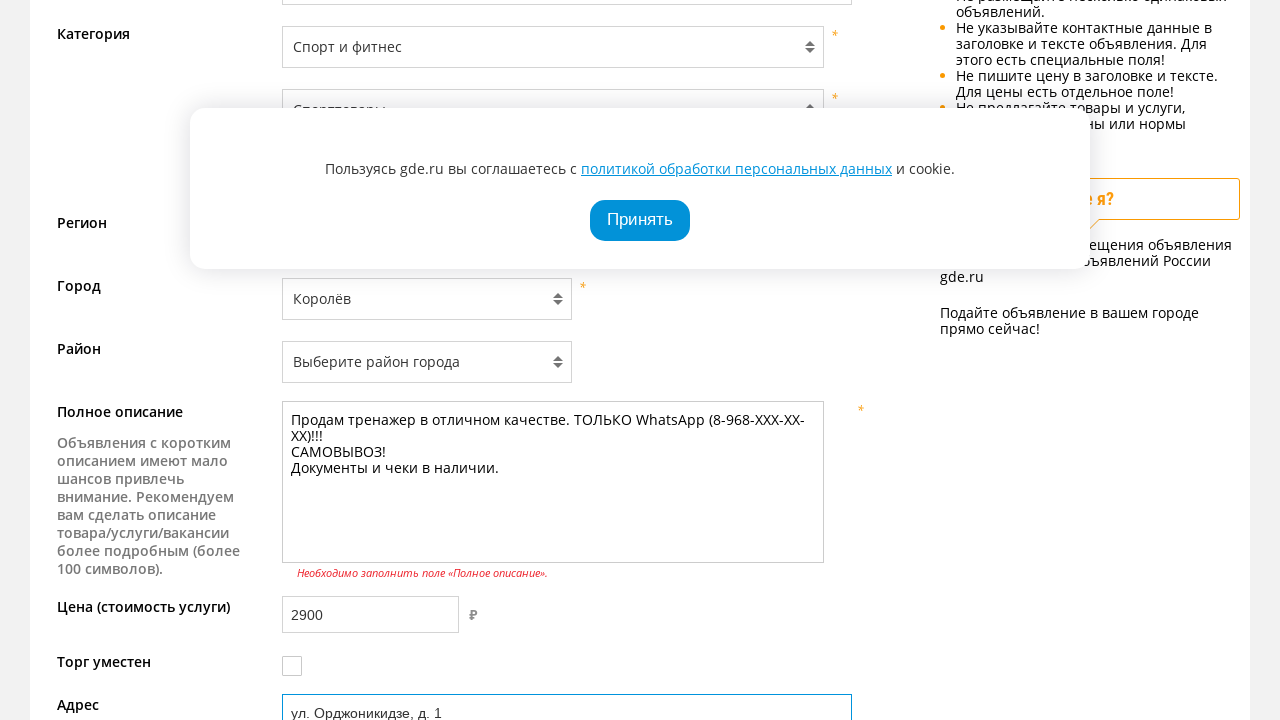

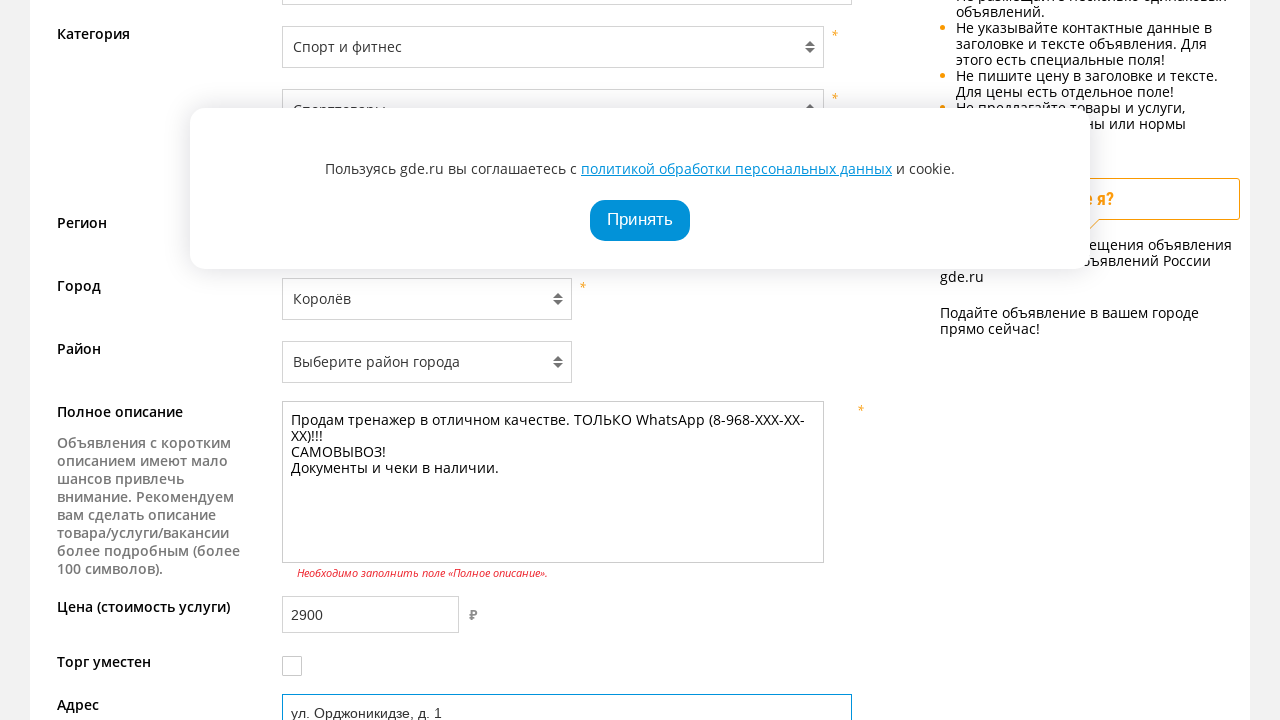